Tests file upload functionality by uploading a file to the file input element on a test automation practice website

Starting URL: https://www.leafground.com/file.xhtml

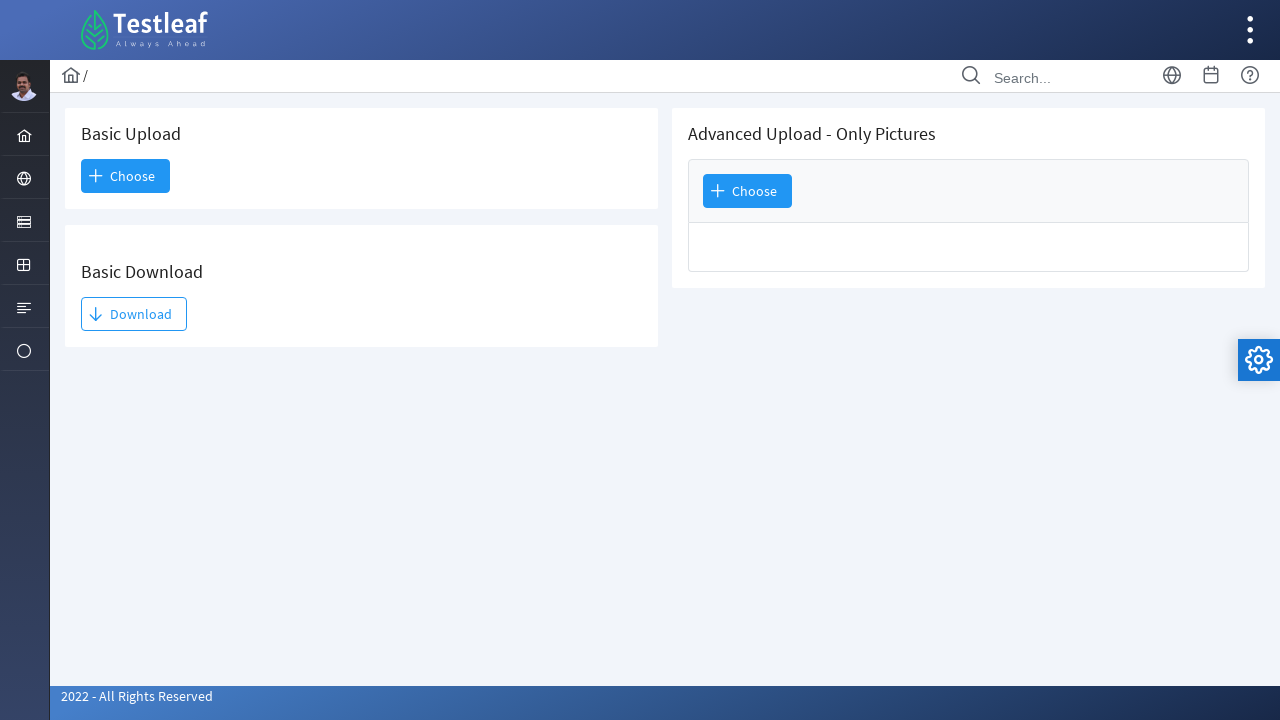

Created temporary test file for upload
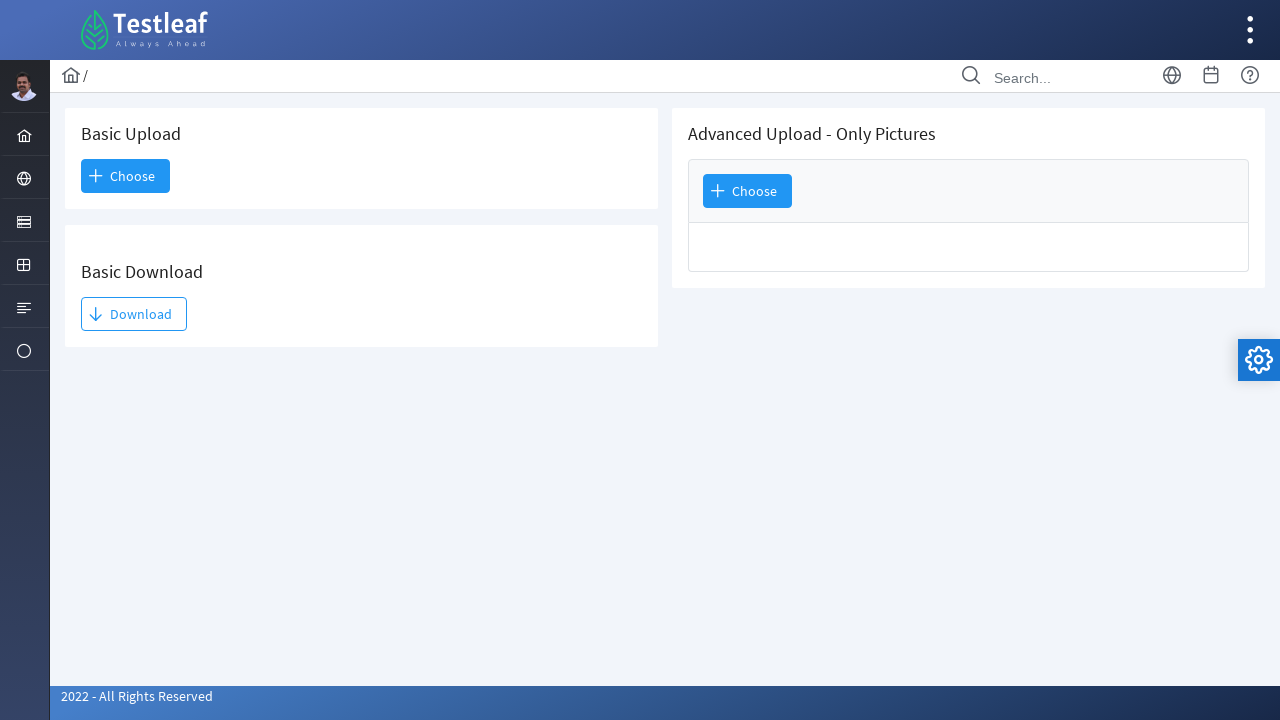

File upload input element loaded
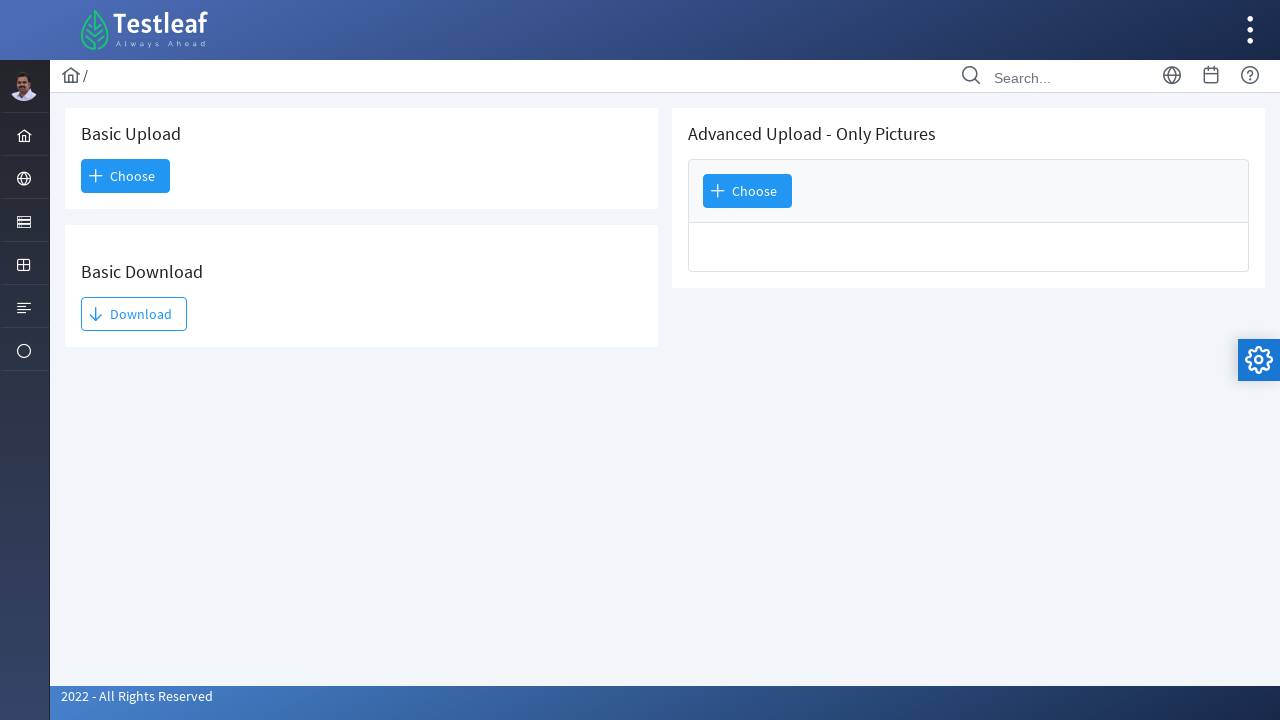

Uploaded test file to file input element
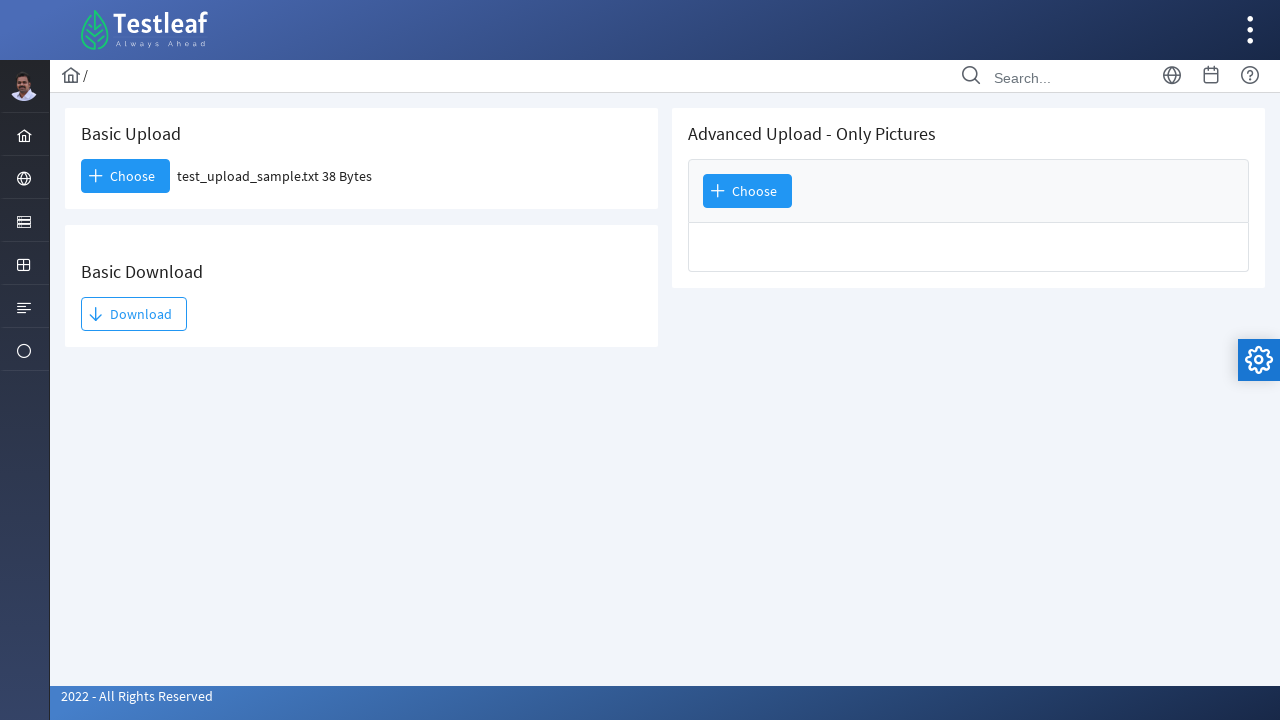

Cleaned up temporary test file
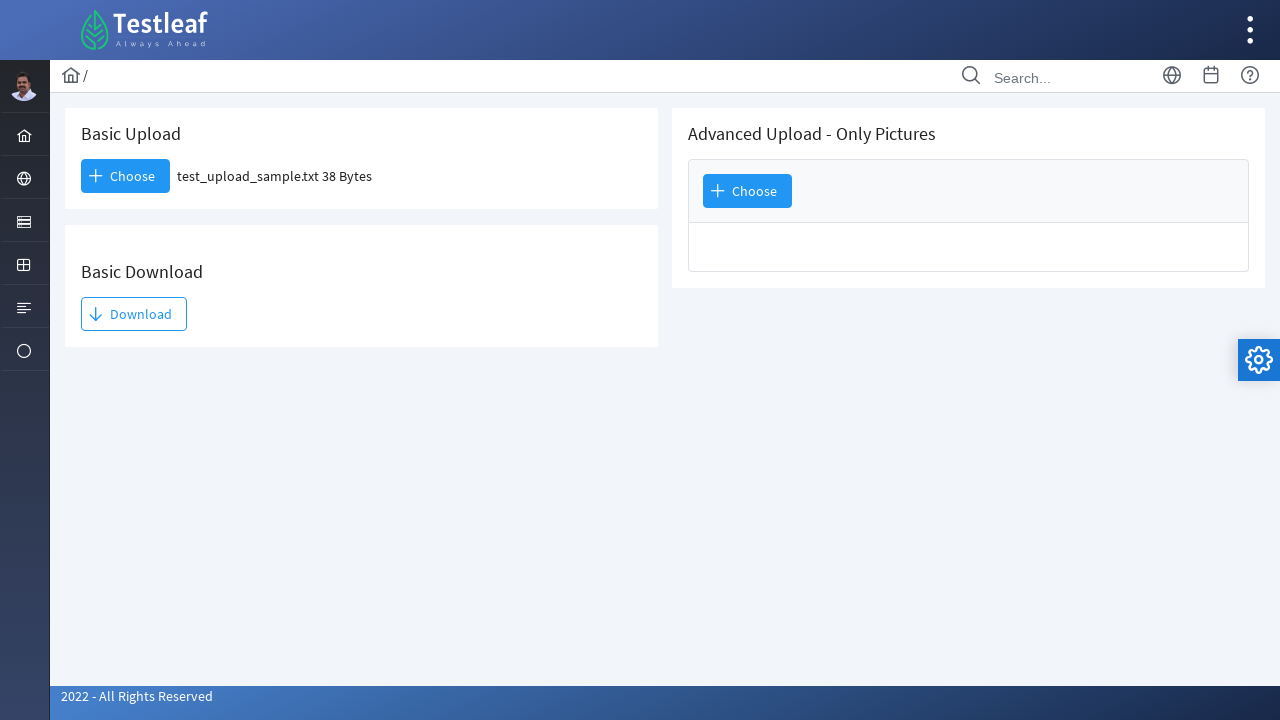

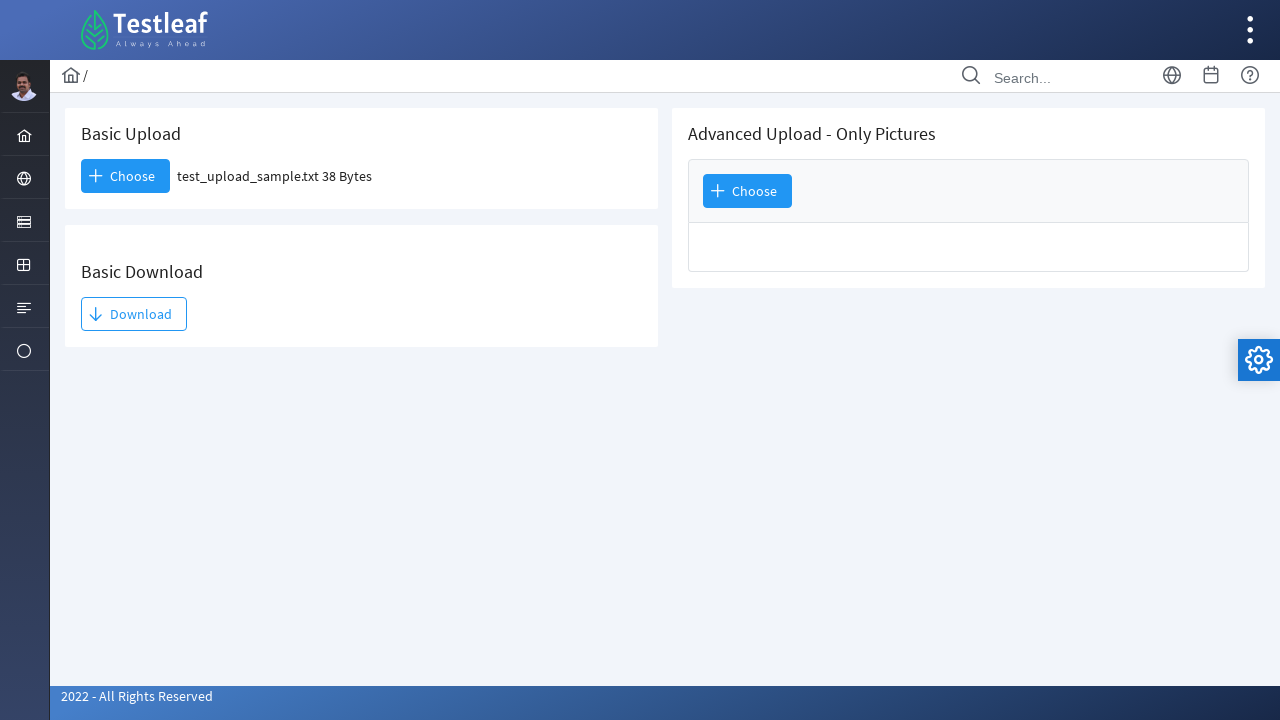